Tests form interactions on Rediff signup page by filling in user details, selecting gender, and verifying element attributes

Starting URL: https://www.rediff.com/signup/register

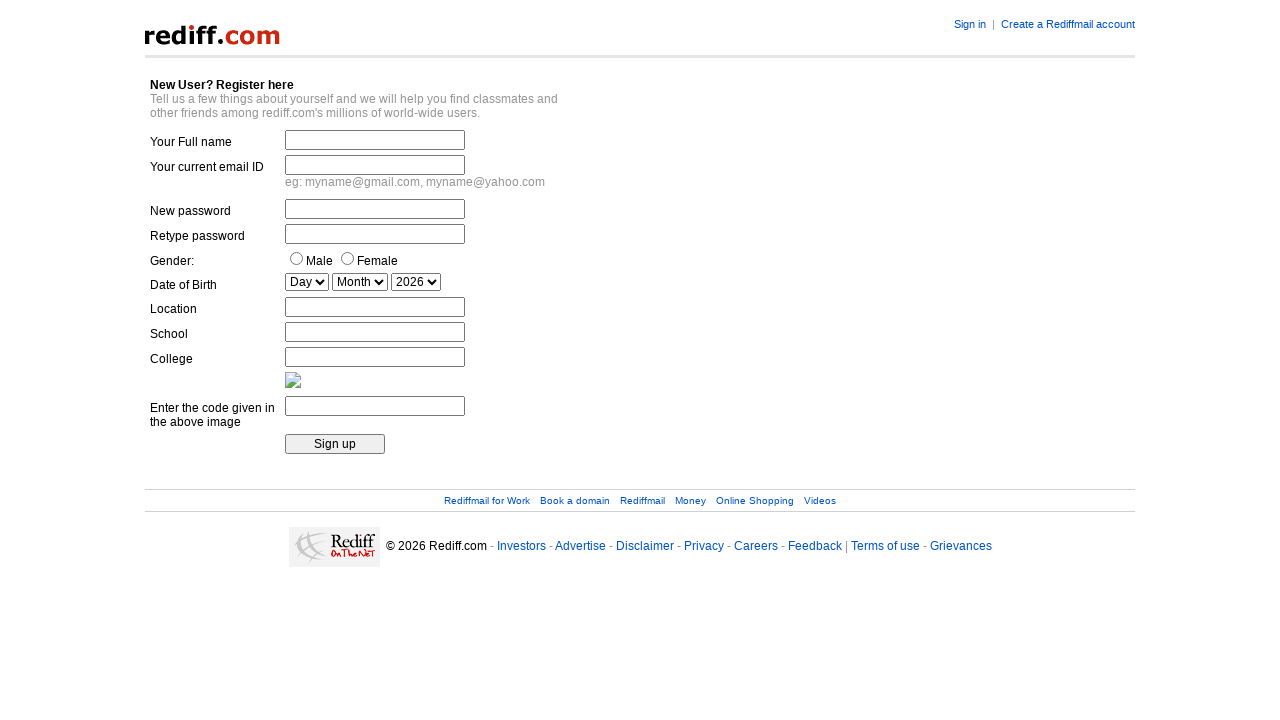

Retrieved and printed text content of 'Your Full name' label
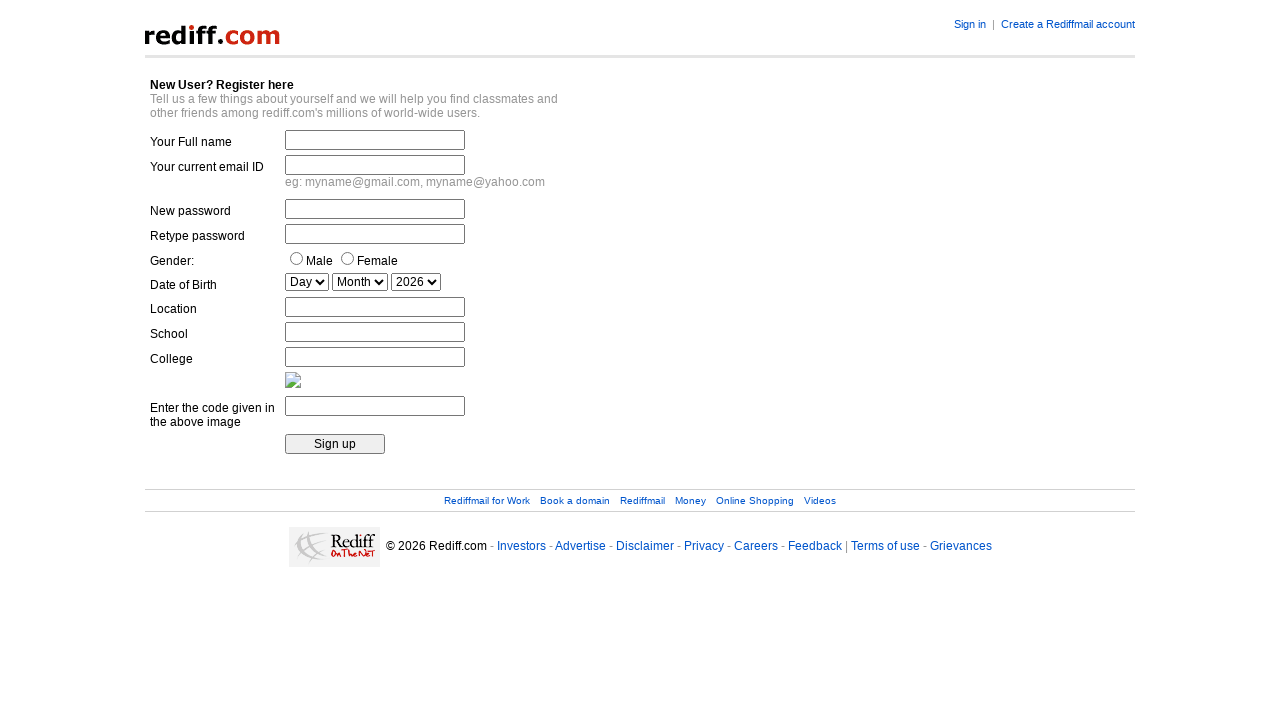

Filled in full name field with 'Sarita Machutre' on input[name='fullname']
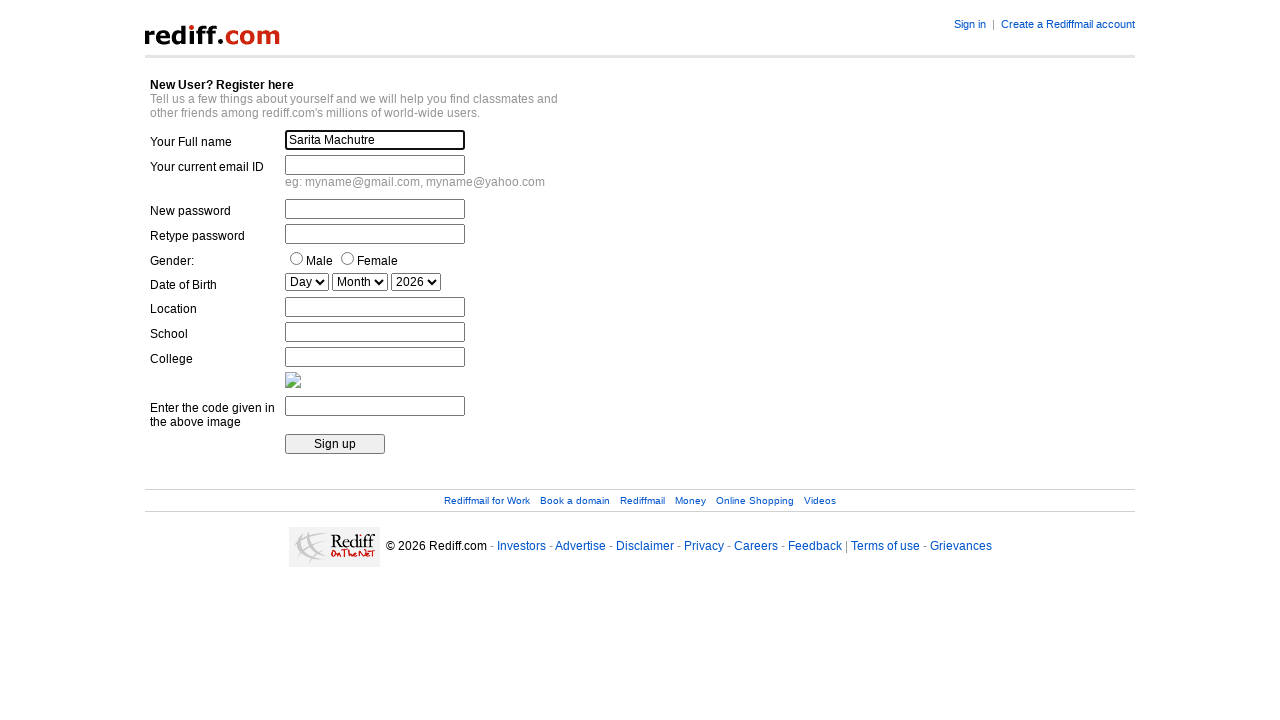

Selected female gender radio button at (348, 258) on input[value='f']
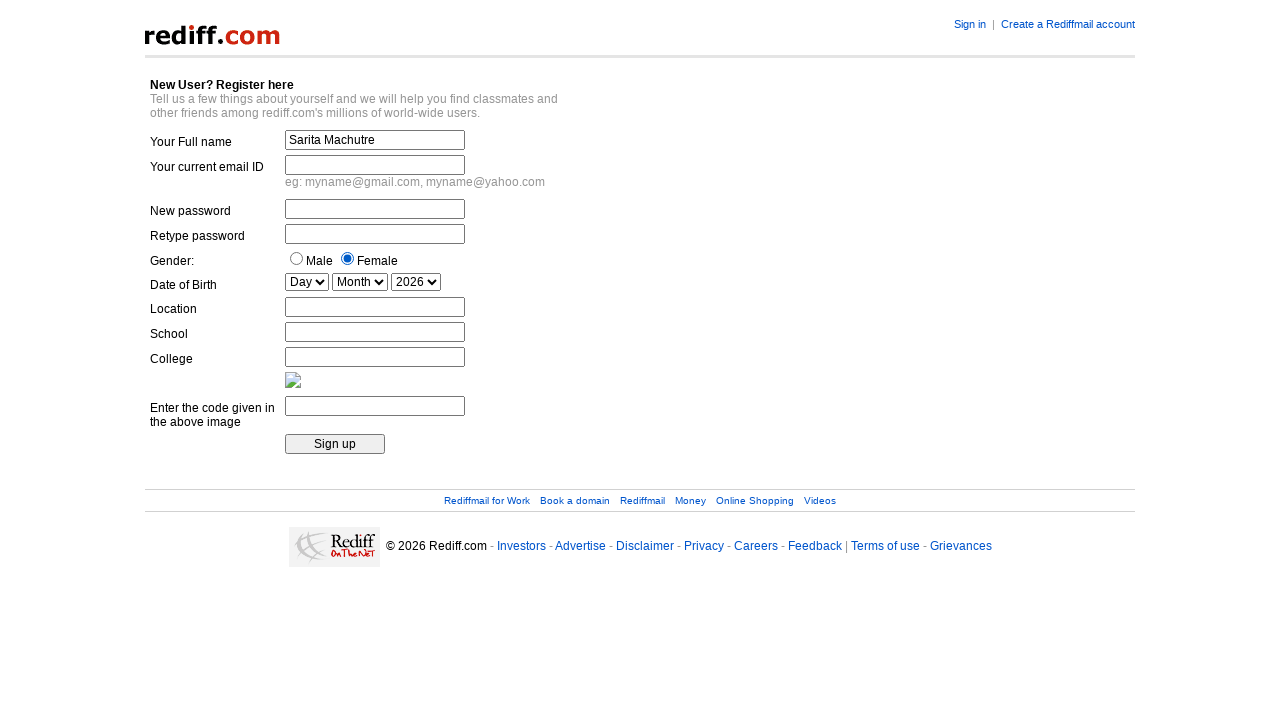

Retrieved and printed 'type' attribute of email field
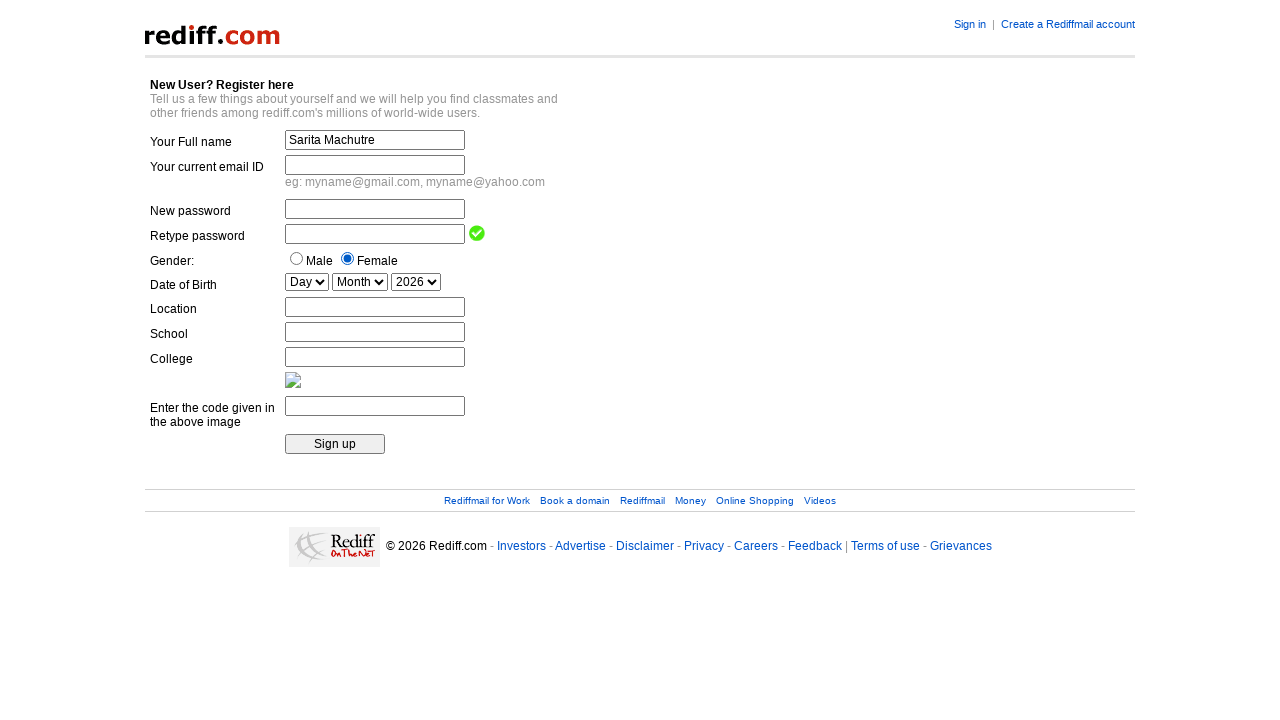

Retrieved and printed 'name' attribute of city field
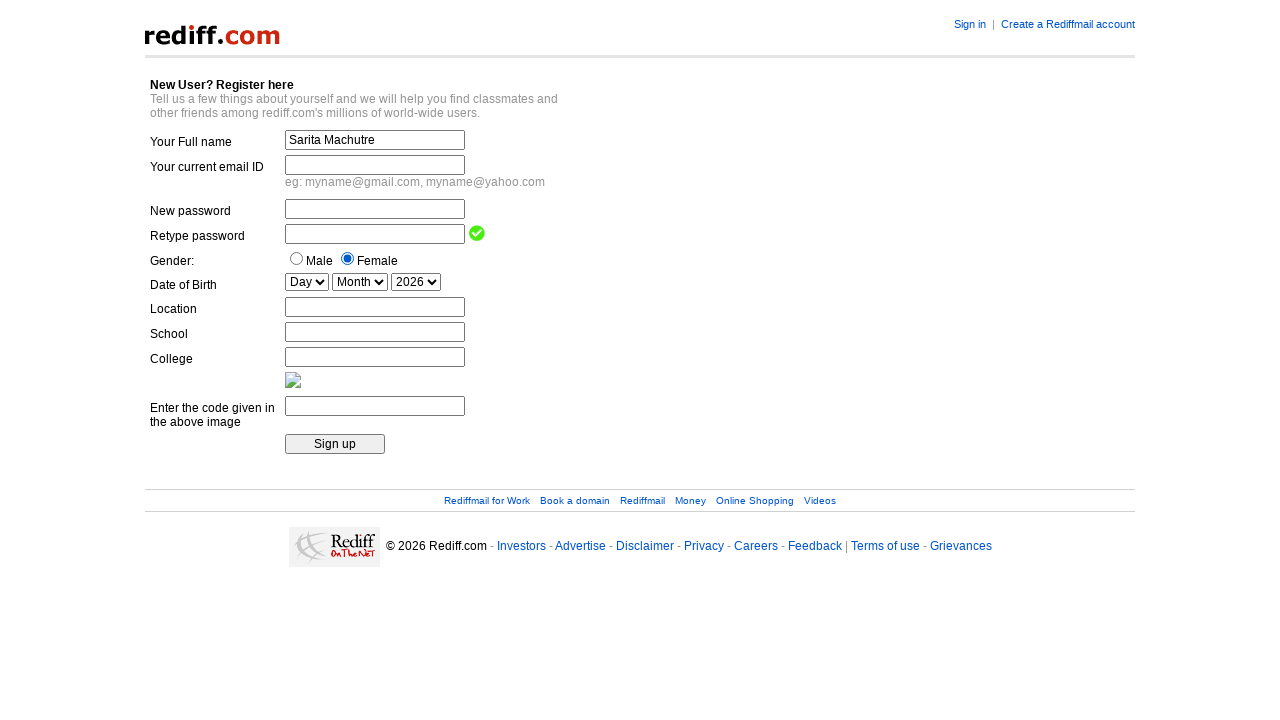

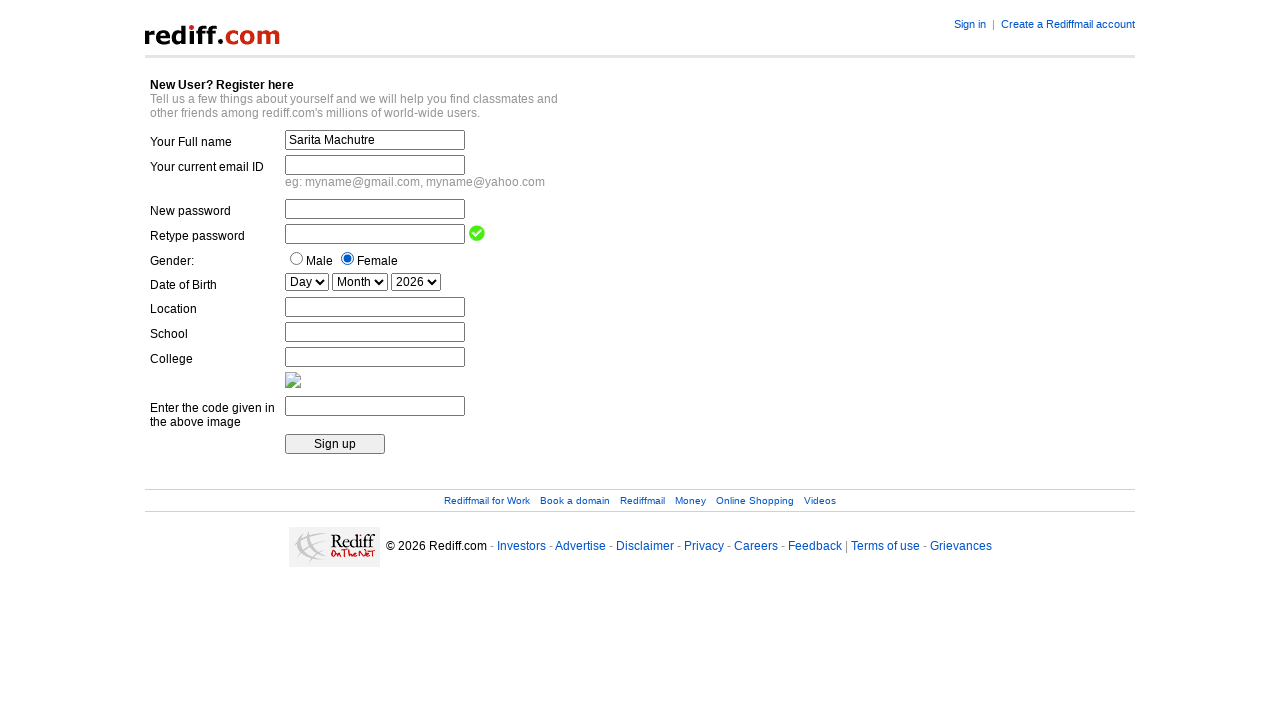